Tests negative flow by entering HTML tags in the first name field and submitting

Starting URL: http://testingchallenges.thetestingmap.org/index.php

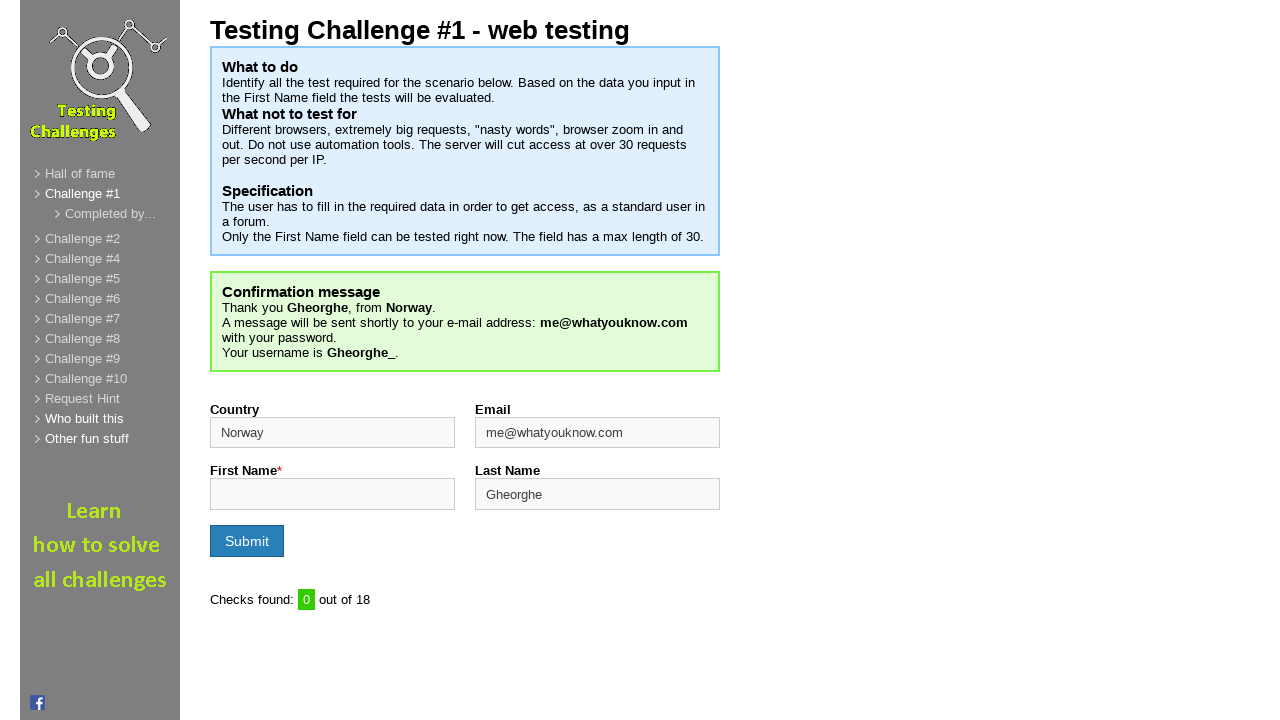

Filled first name field with HTML tag '<h1>123</h1>' on input#firstname
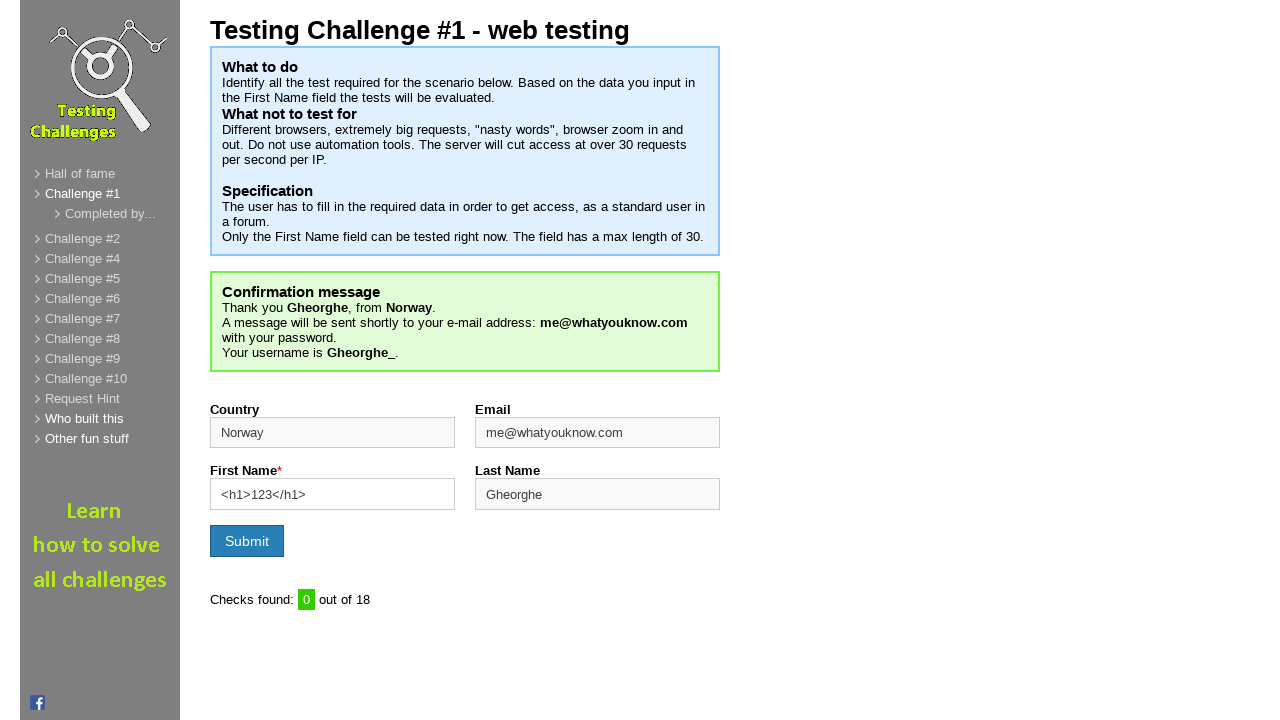

Clicked submit button to test negative flow at (247, 541) on input[type='submit']
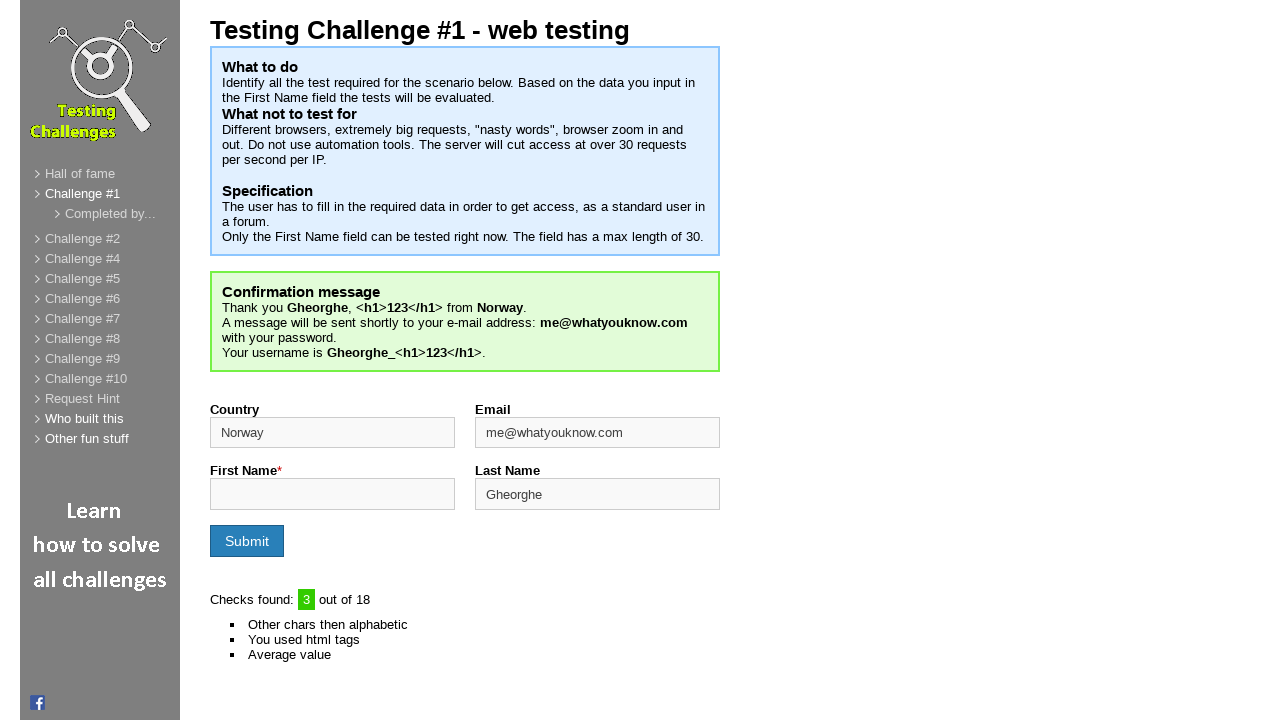

Values-tested counter element loaded
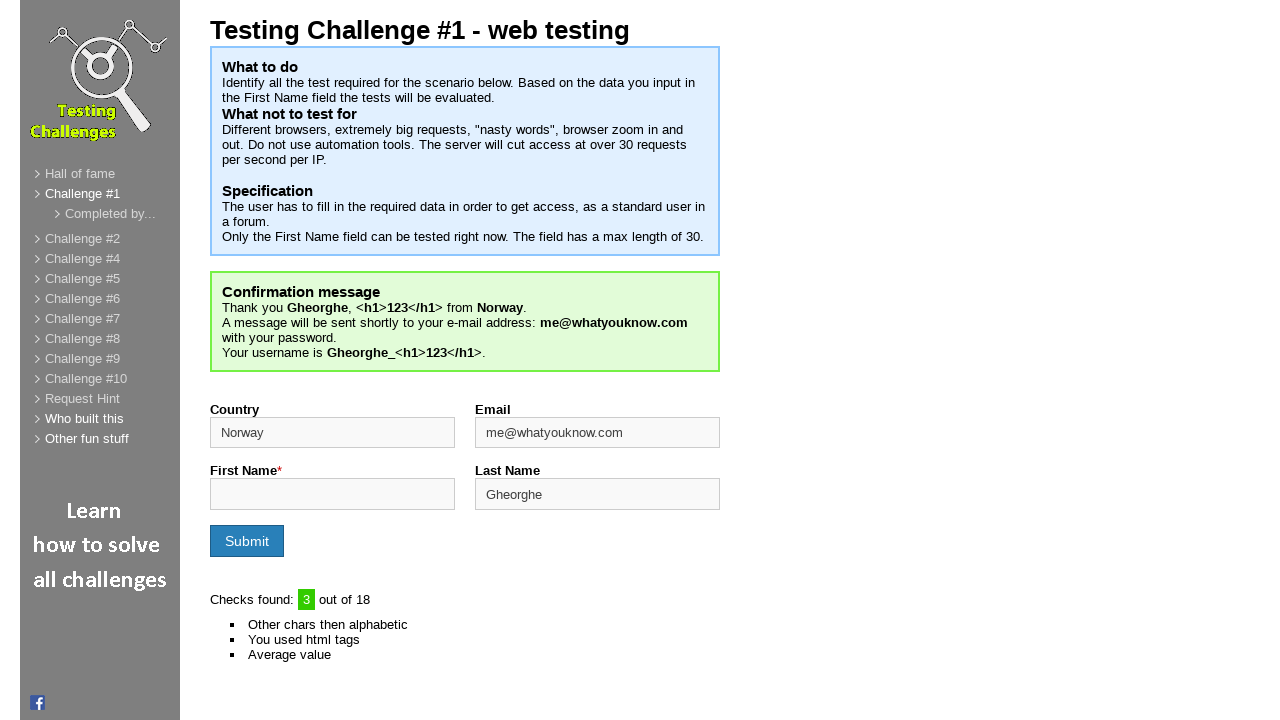

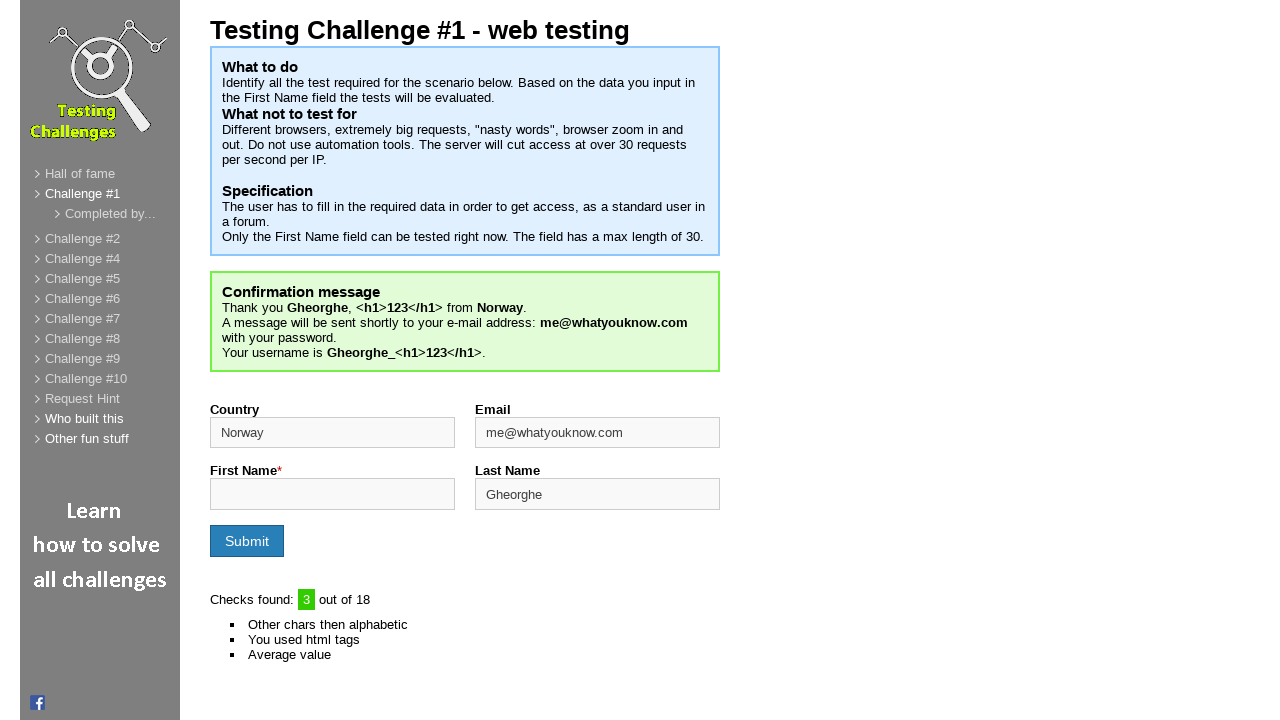